Navigates to Rahul Shetty Academy website and verifies the page loads by checking the title and URL are accessible.

Starting URL: https://rahulshettyacademy.com

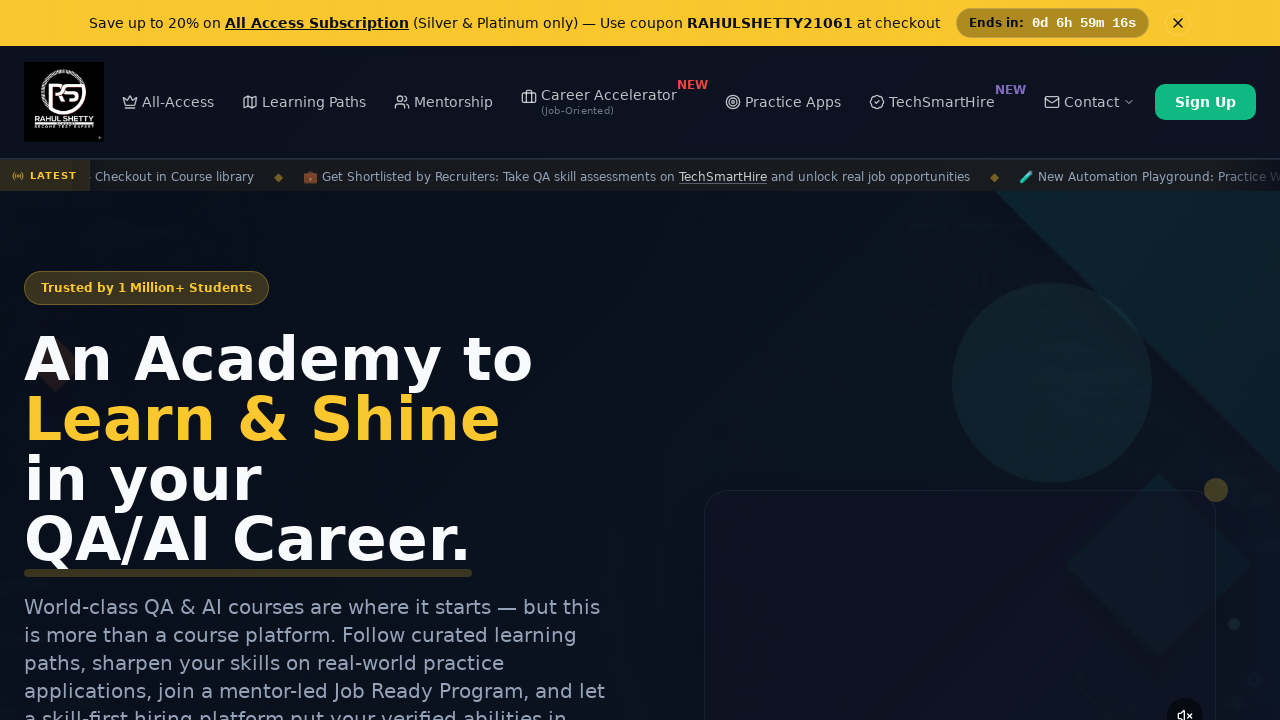

Page DOM content loaded successfully
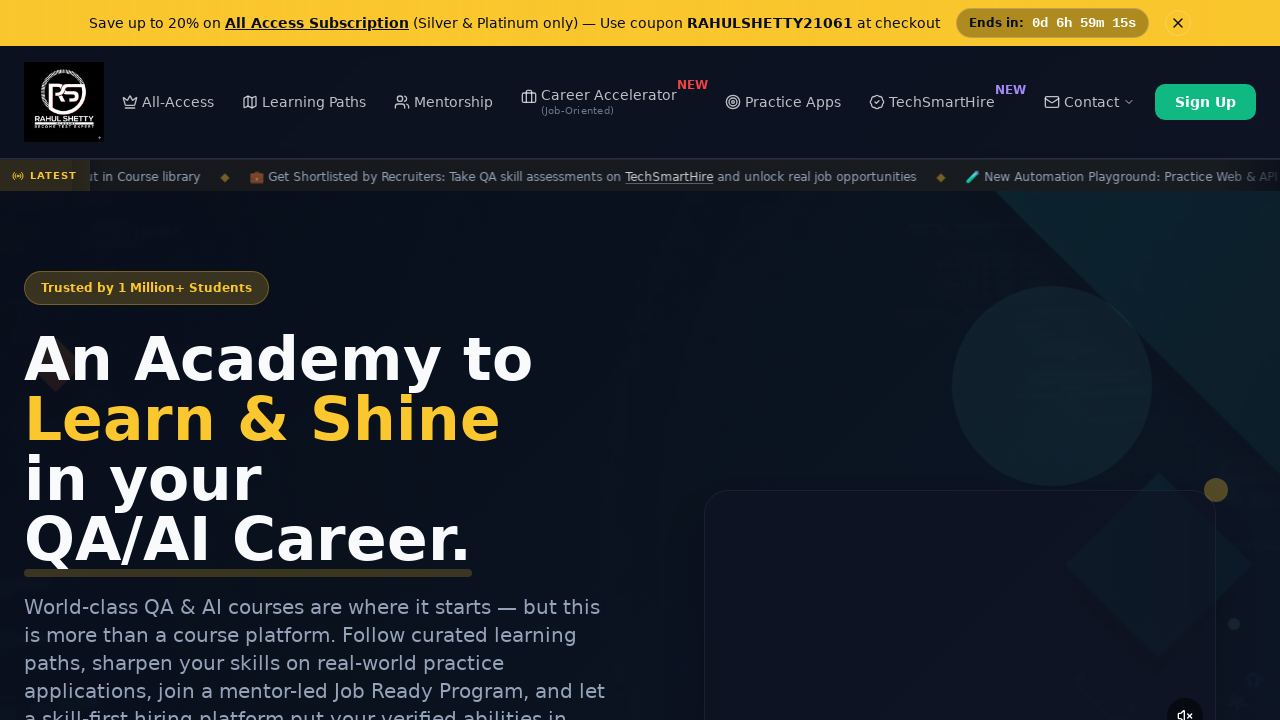

Retrieved page title: 'Rahul Shetty Academy | QA Automation, Playwright, AI Testing & Online Training'
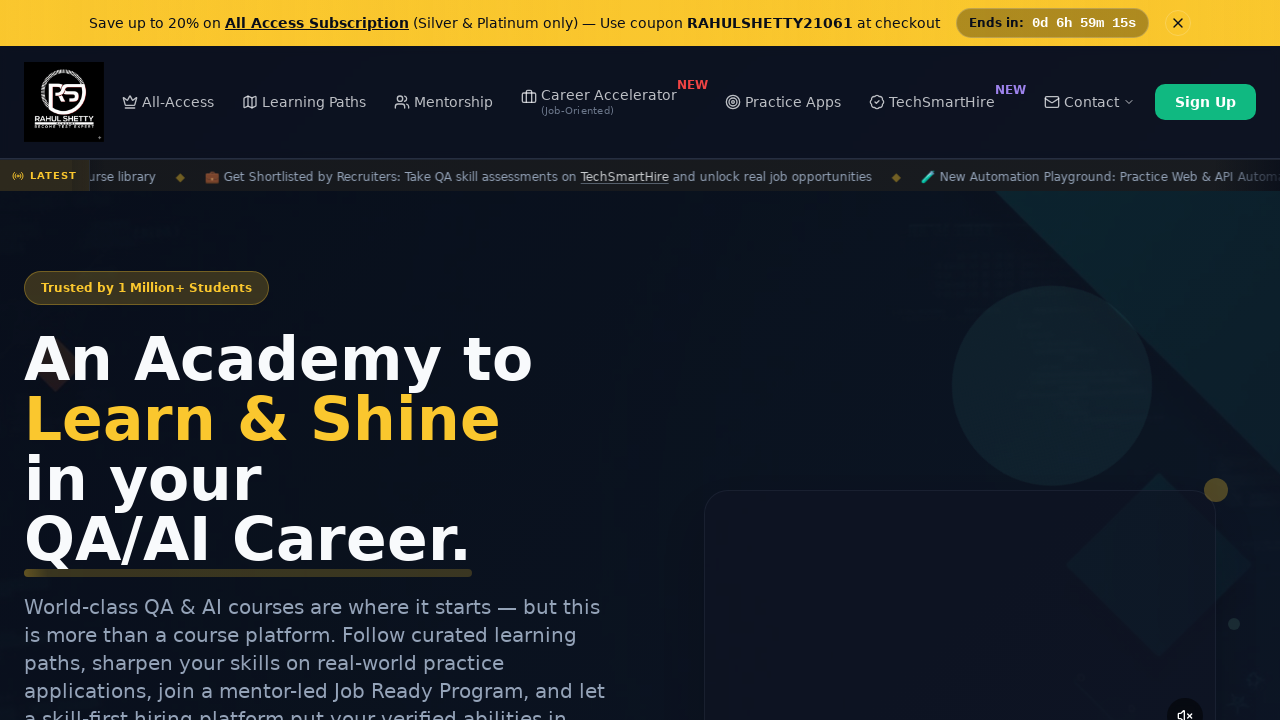

Verified page title is not empty
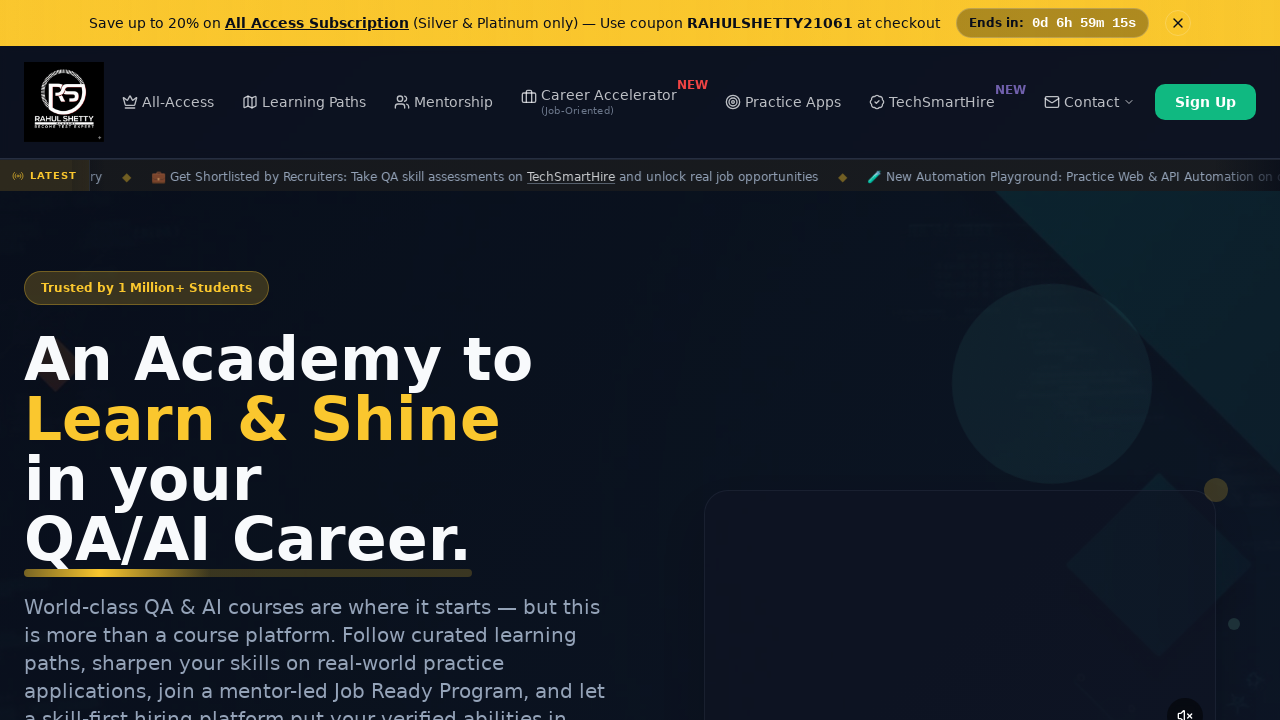

Retrieved current URL: 'https://rahulshettyacademy.com/'
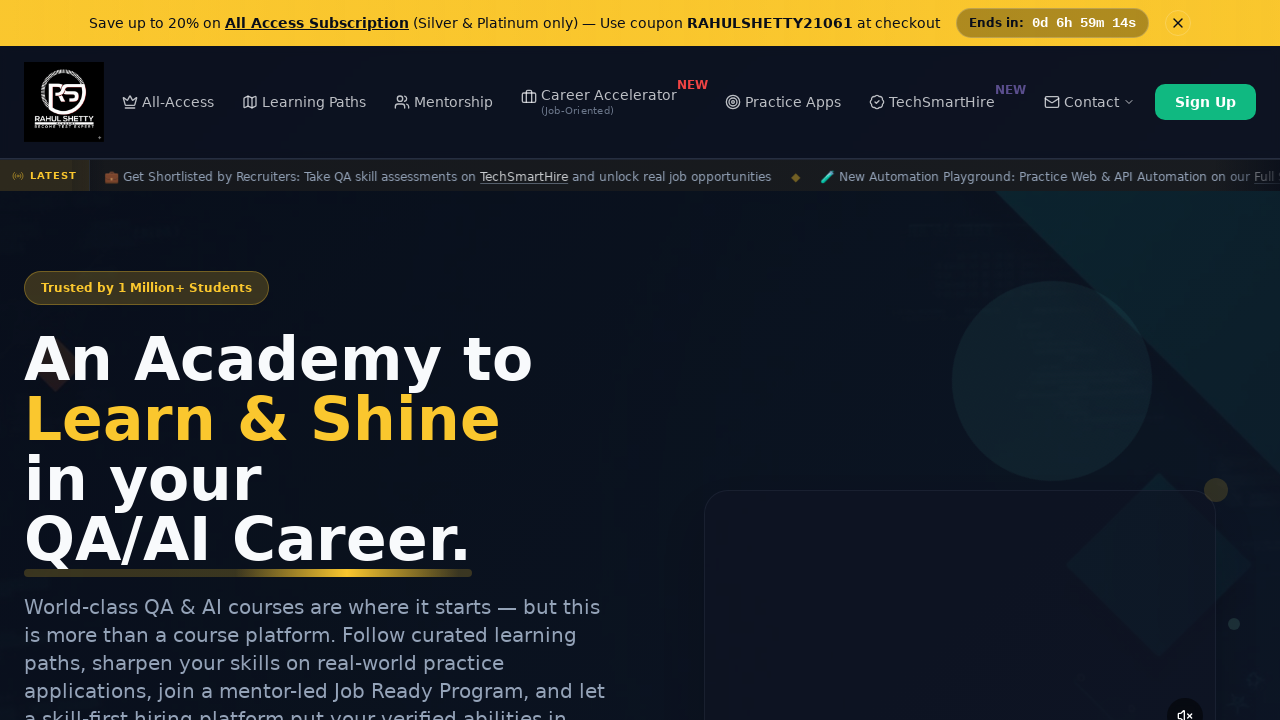

Verified URL contains 'rahulshettyacademy.com'
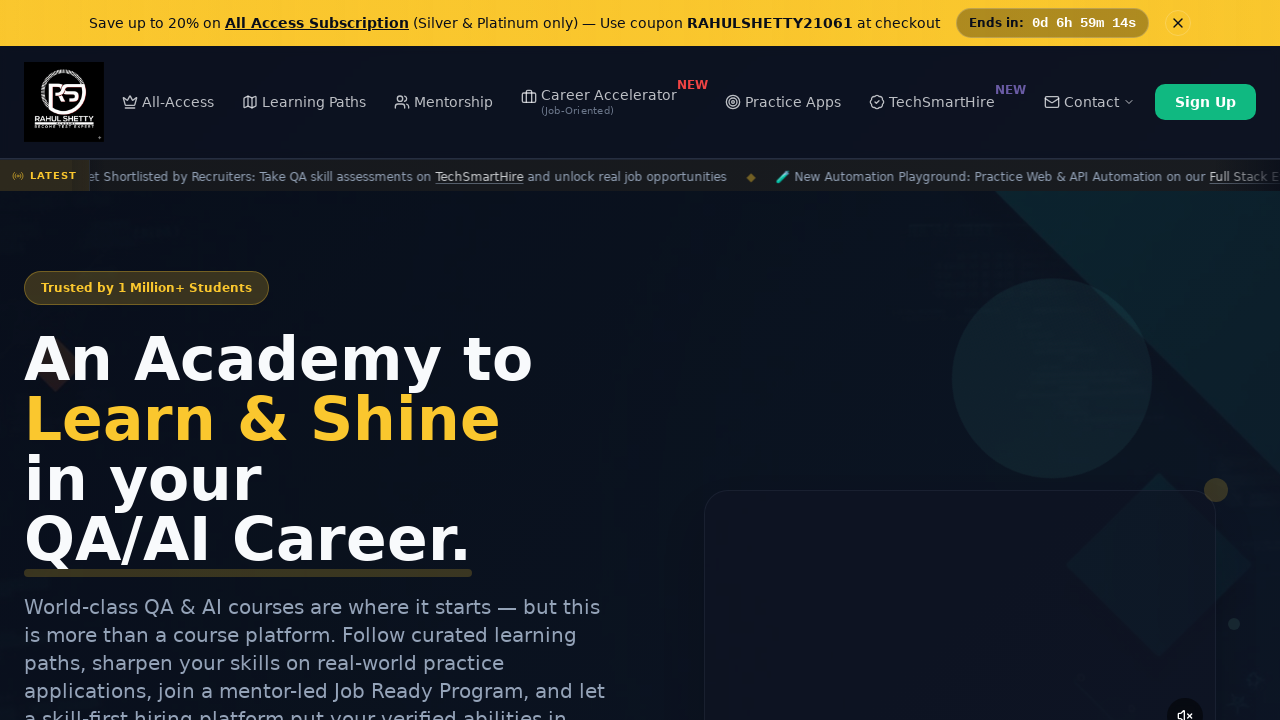

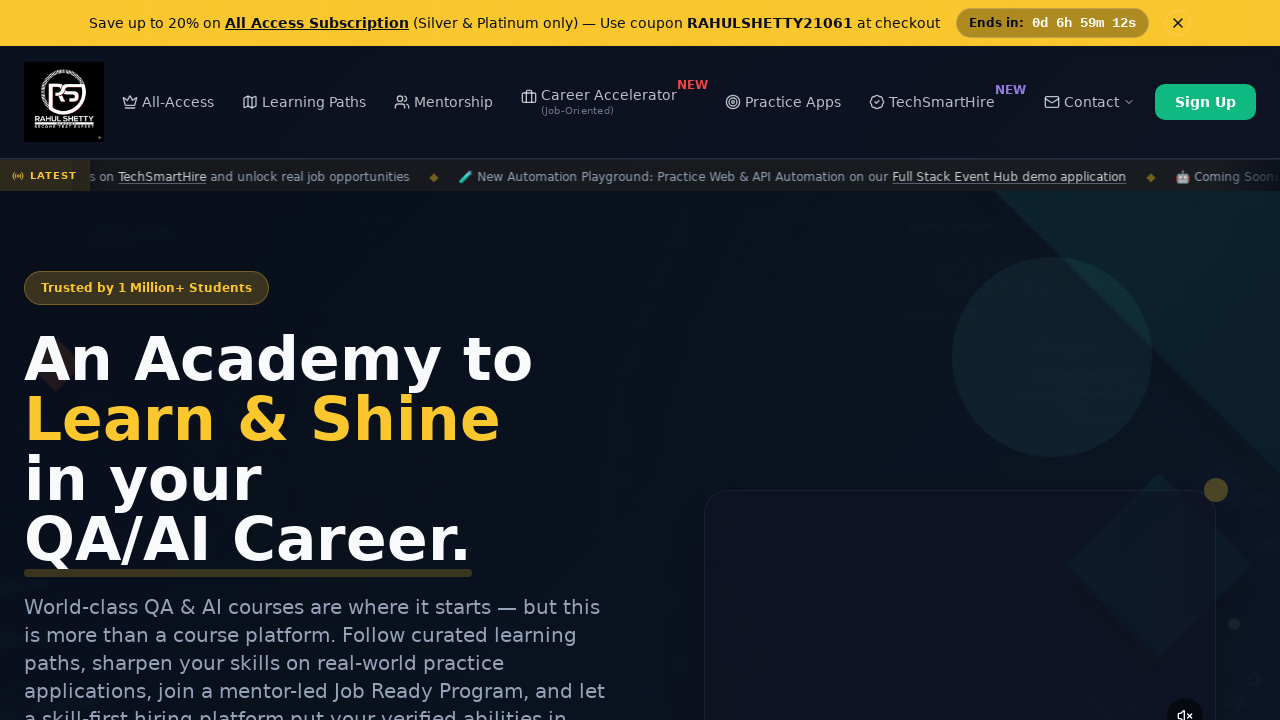